Tests scrolling to an element (iframe) on the page to bring it into viewport

Starting URL: https://selenium.dev/selenium/web/scrolling_tests/frame_with_nested_scrolling_frame_out_of_view.html

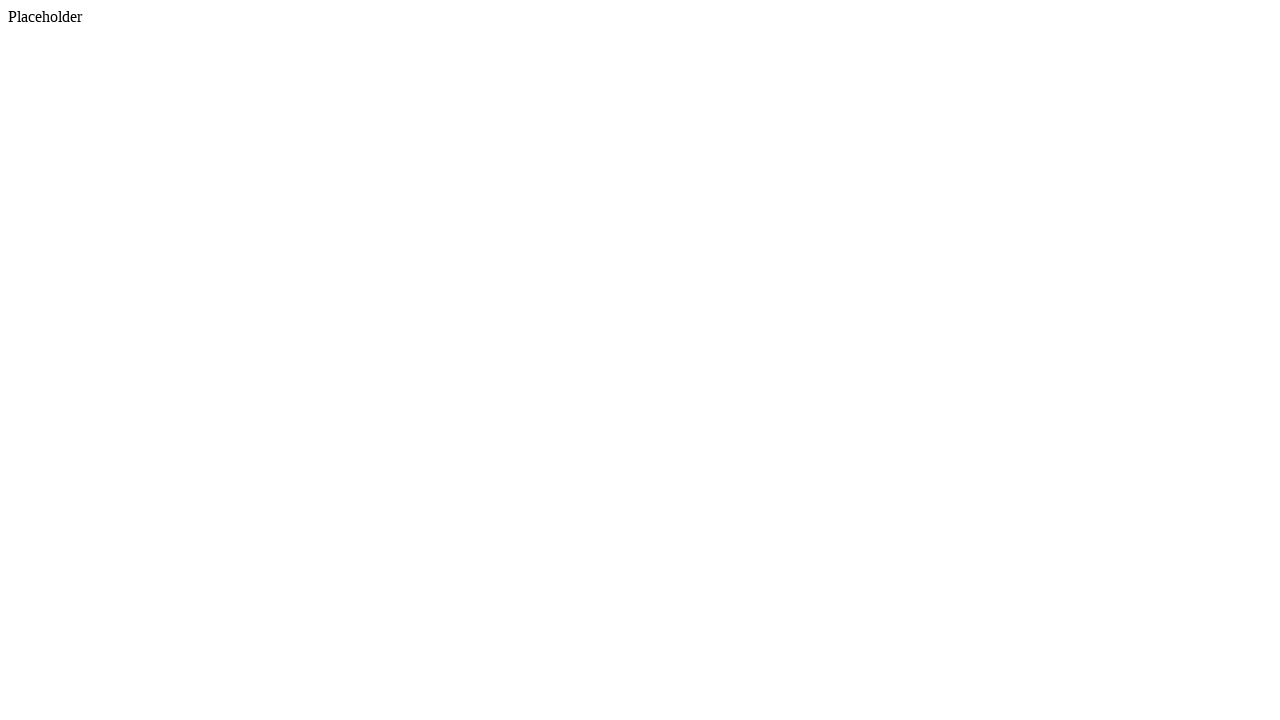

Located the first iframe element on the page
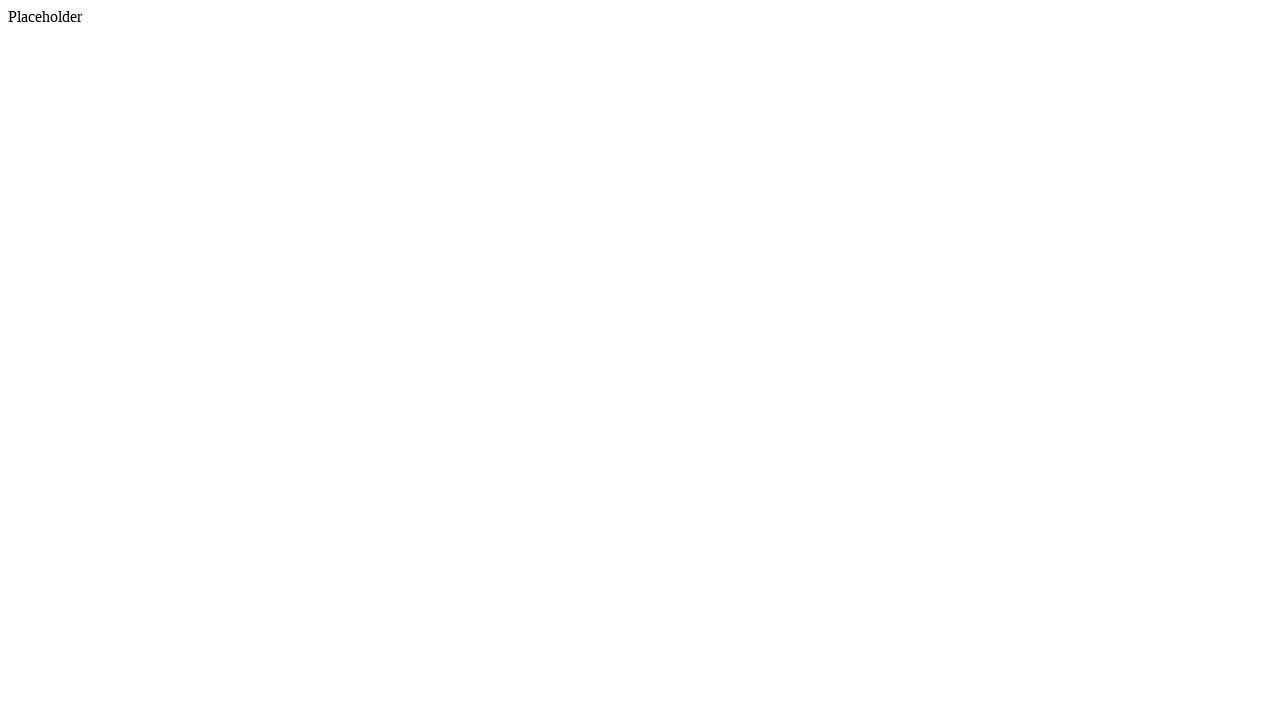

Scrolled to iframe element to bring it into viewport
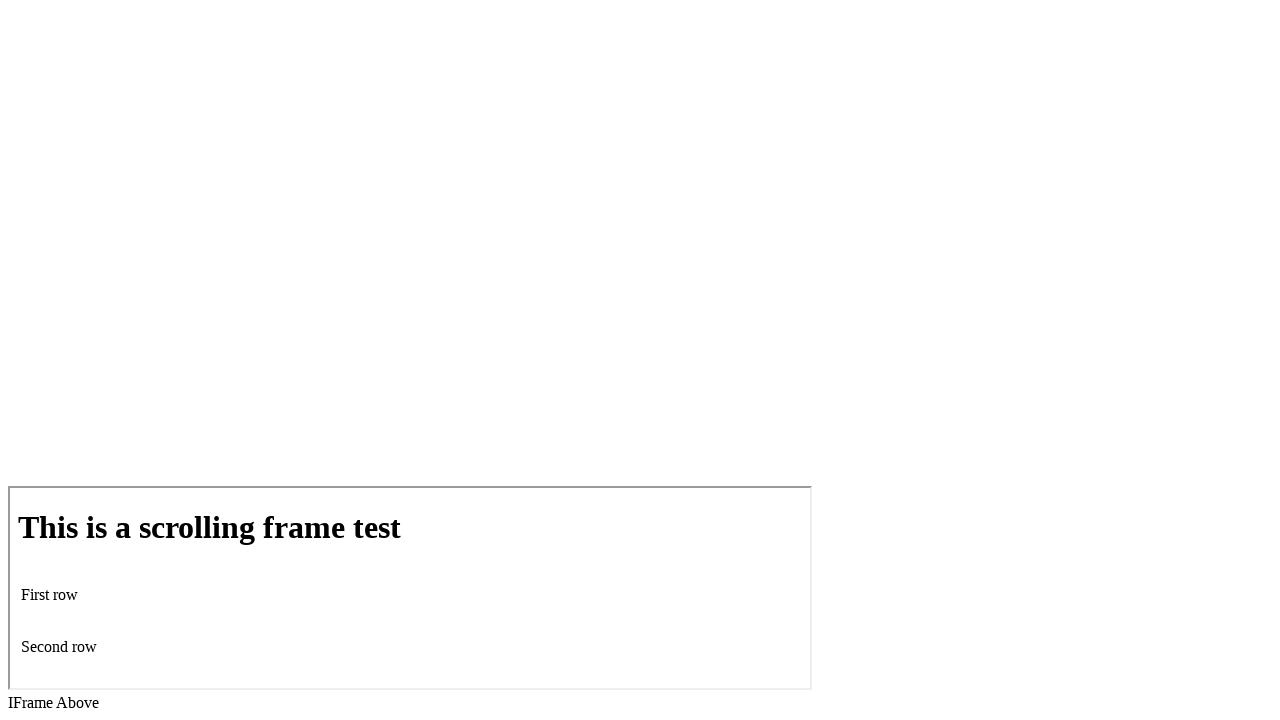

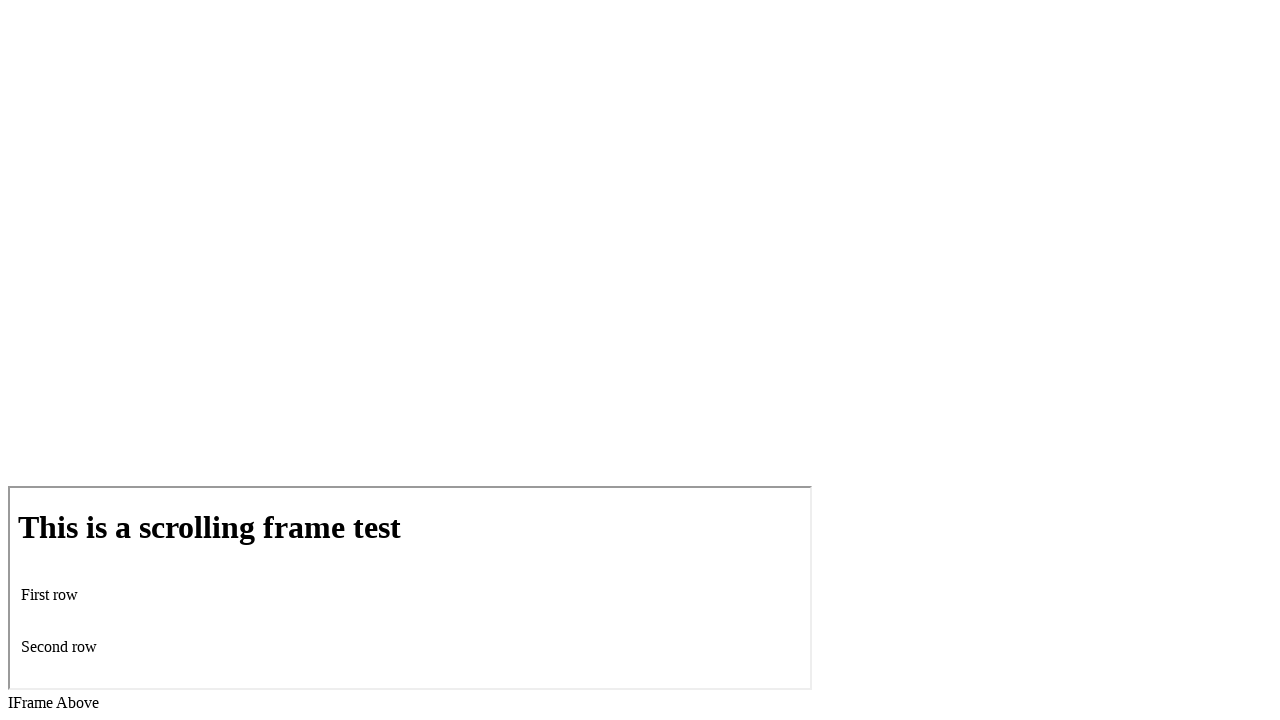